Tests radio button functionality by selecting different radio options and verifying the selection text updates correctly.

Starting URL: https://demoqa.com/radio-button

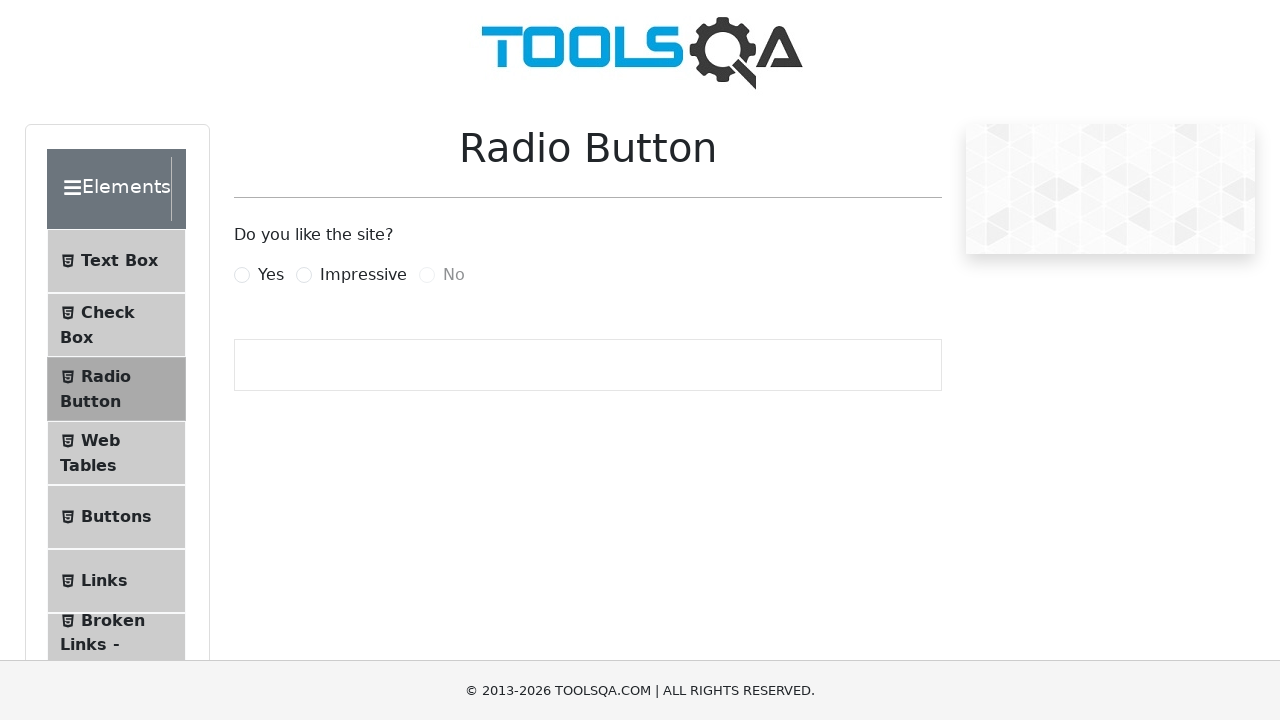

Clicked 'Yes' radio button at (271, 275) on label:has-text('Yes')
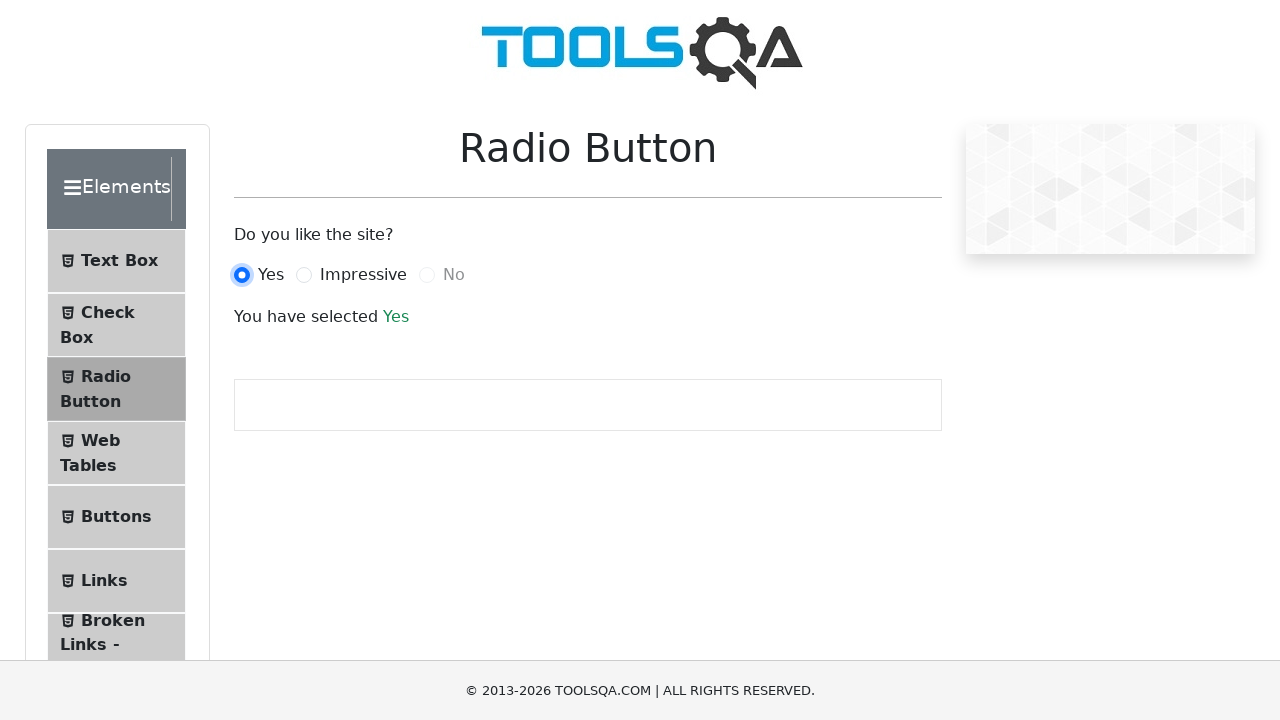

Verified selection text displays 'You have selected Yes'
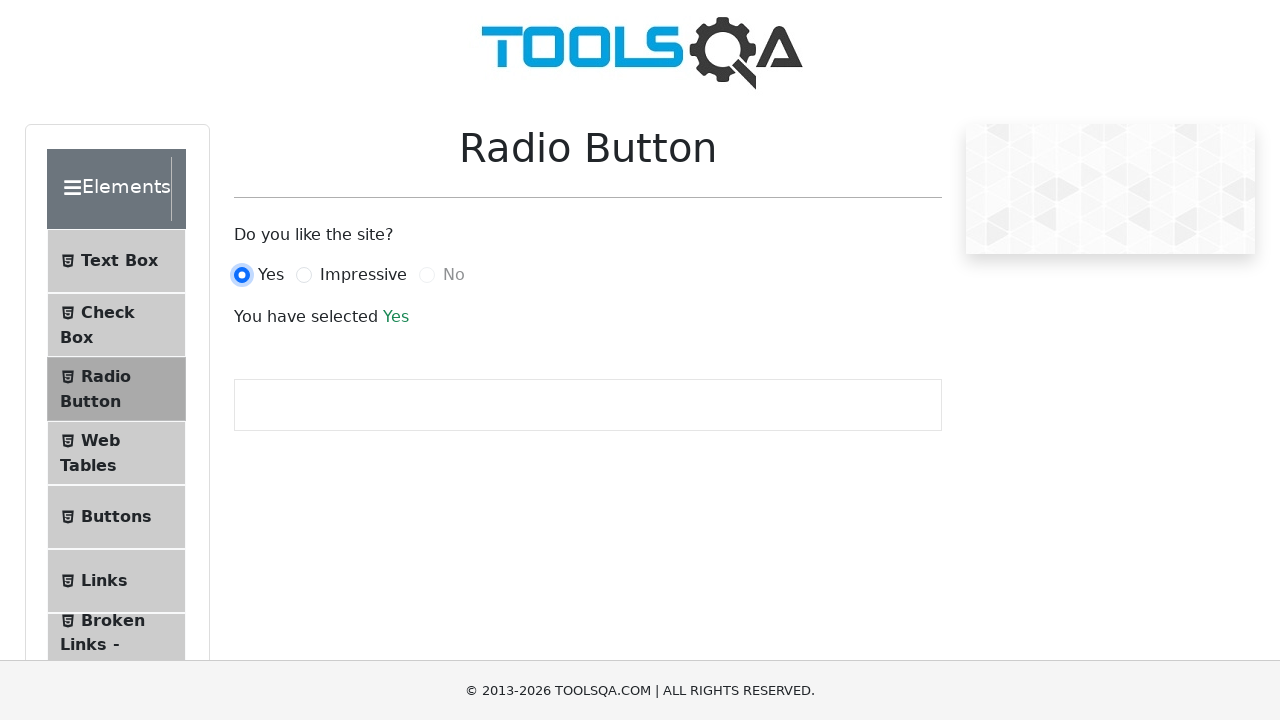

Clicked 'Impressive' radio button at (363, 275) on label:has-text('Impressive')
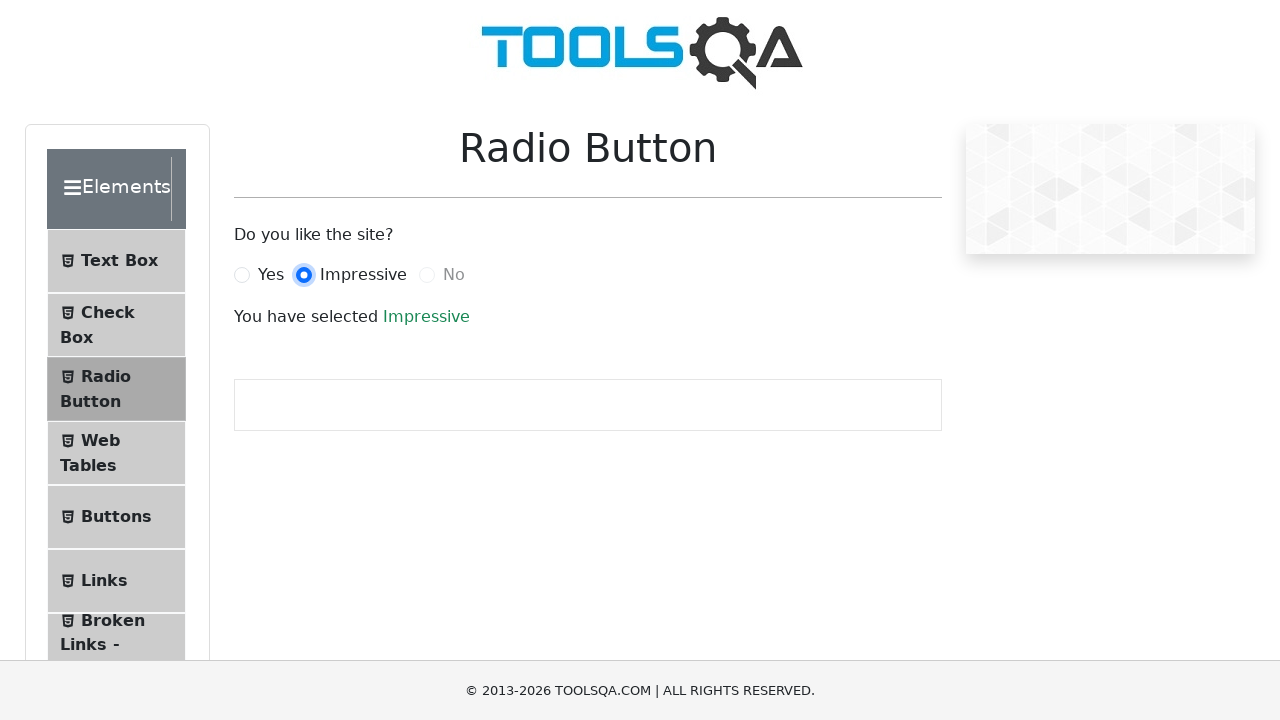

Verified selection text displays 'You have selected Impressive'
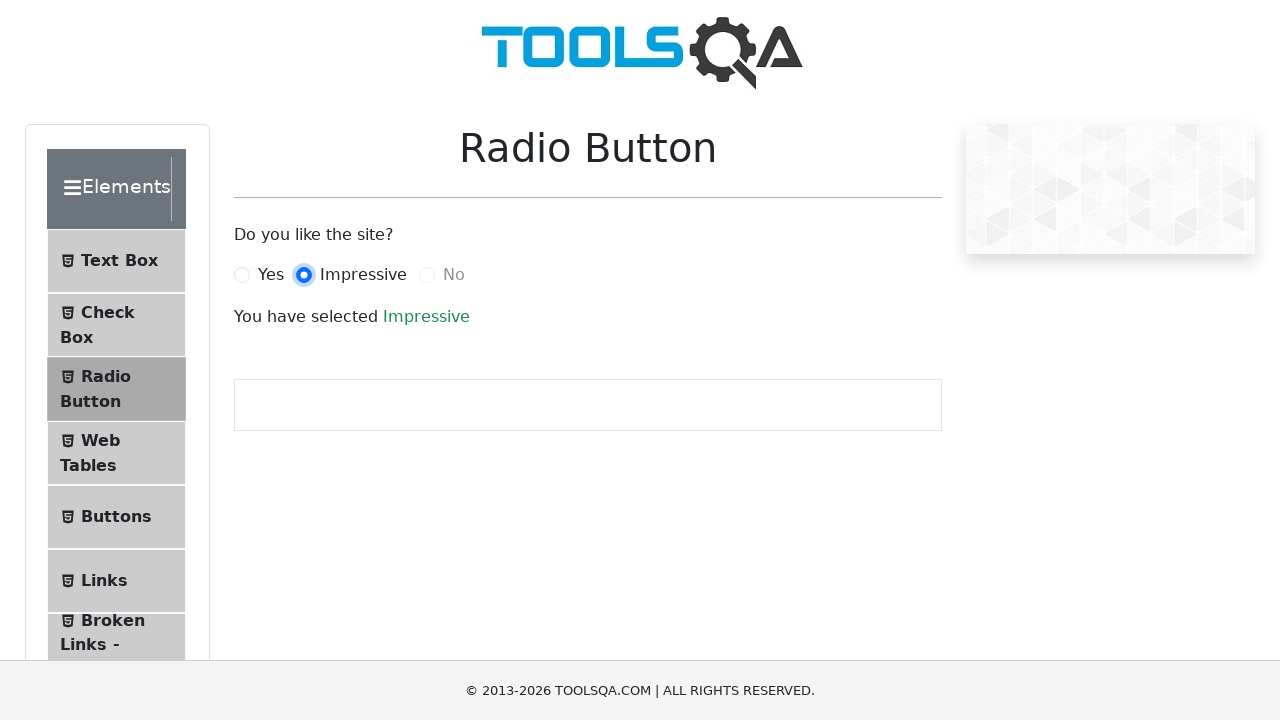

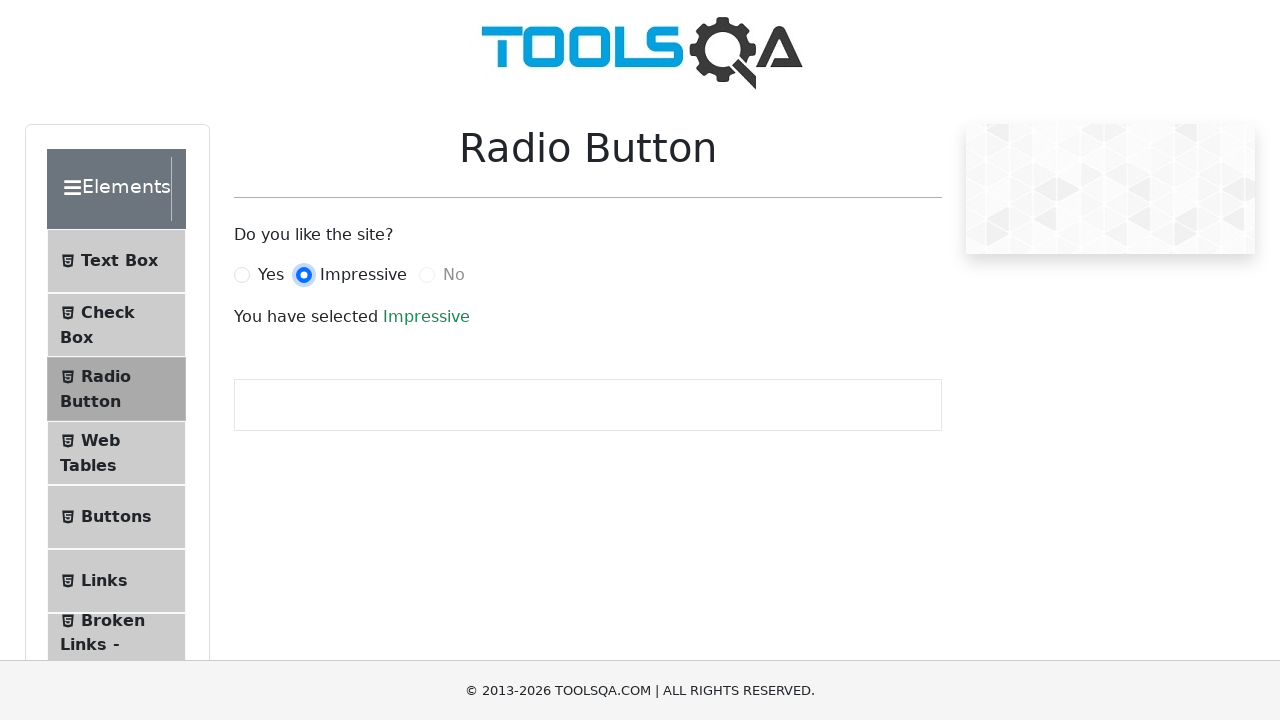